Navigates to the Python.org homepage and verifies that the upcoming events widget is displayed with event dates and names.

Starting URL: https://www.python.org/

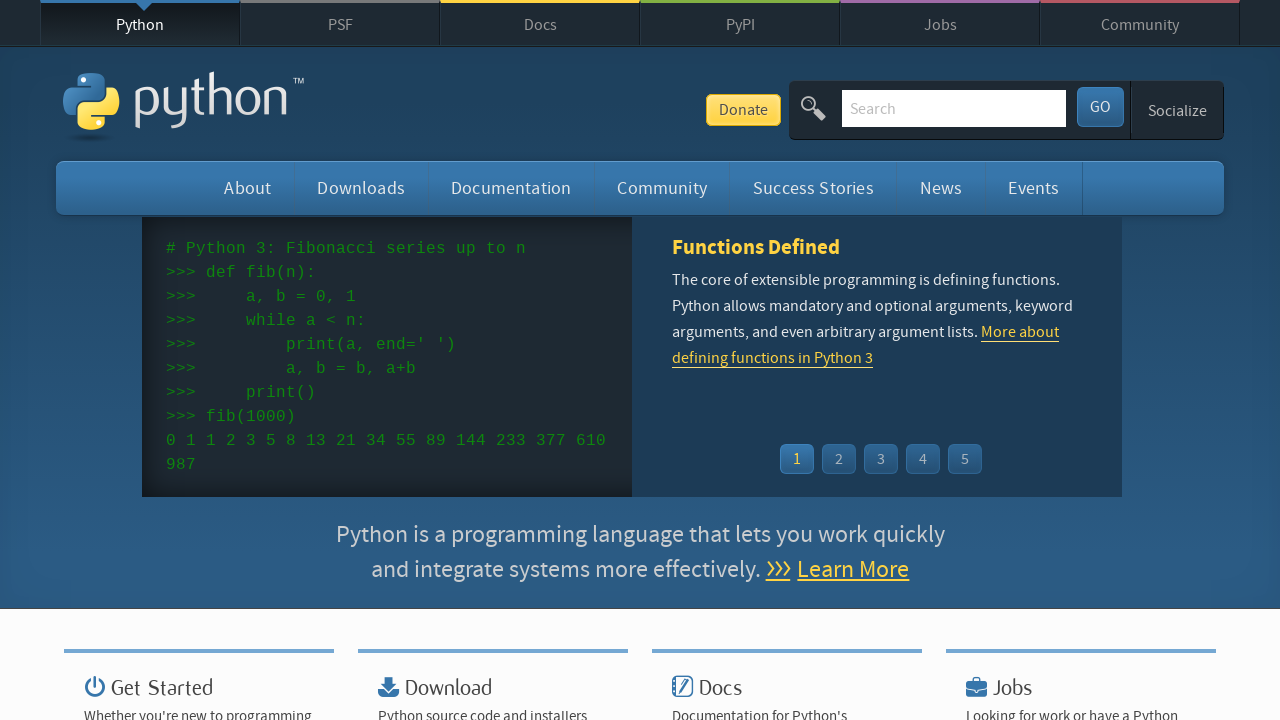

Navigated to Python.org homepage
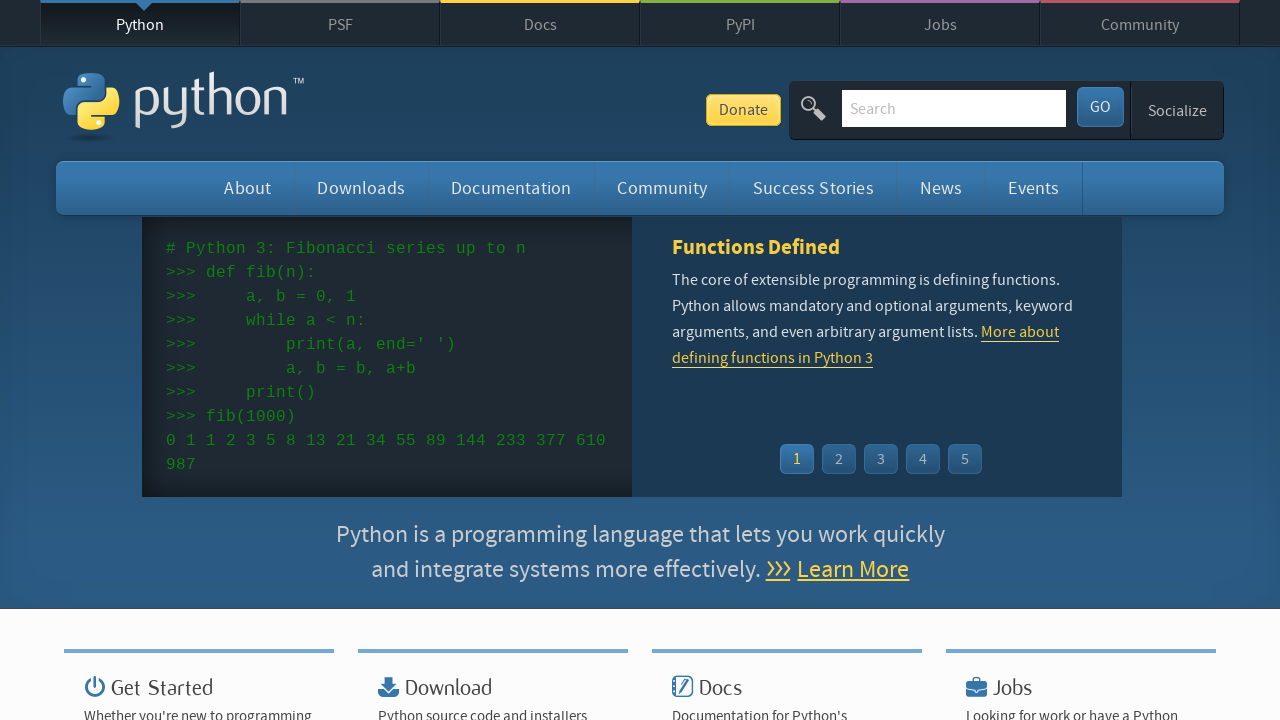

Upcoming events widget loaded
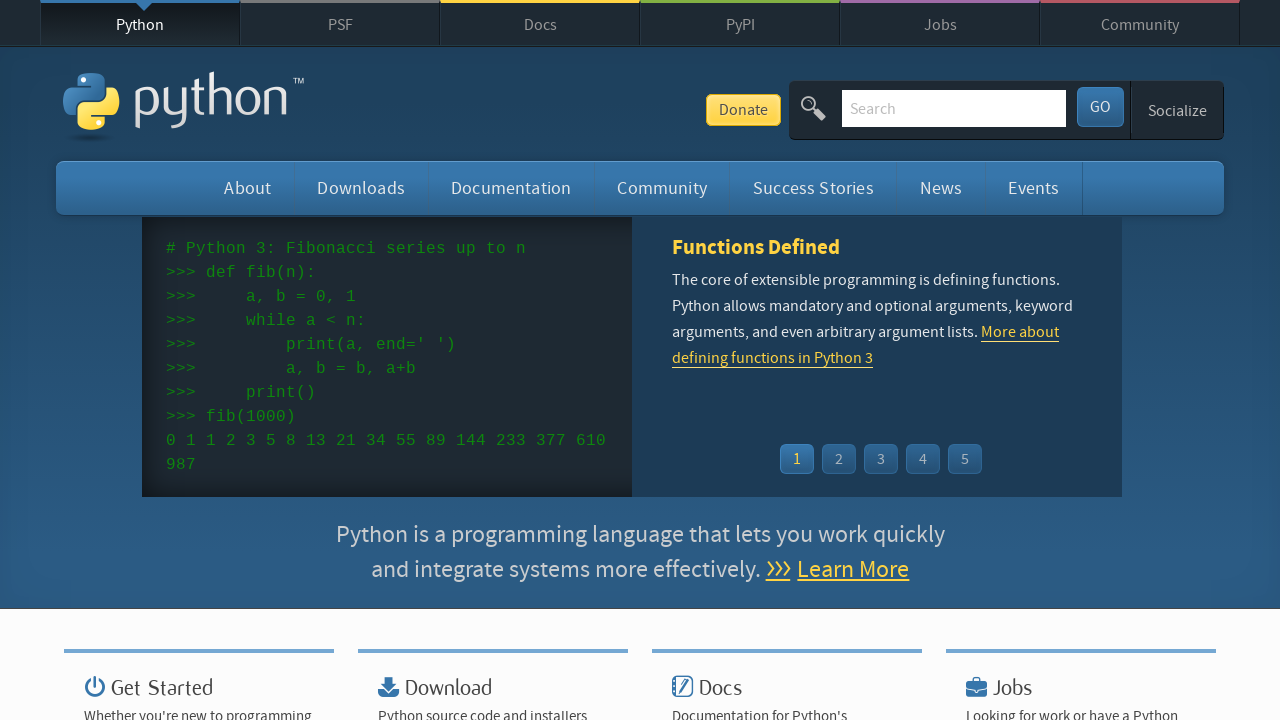

Event dates verified in widget
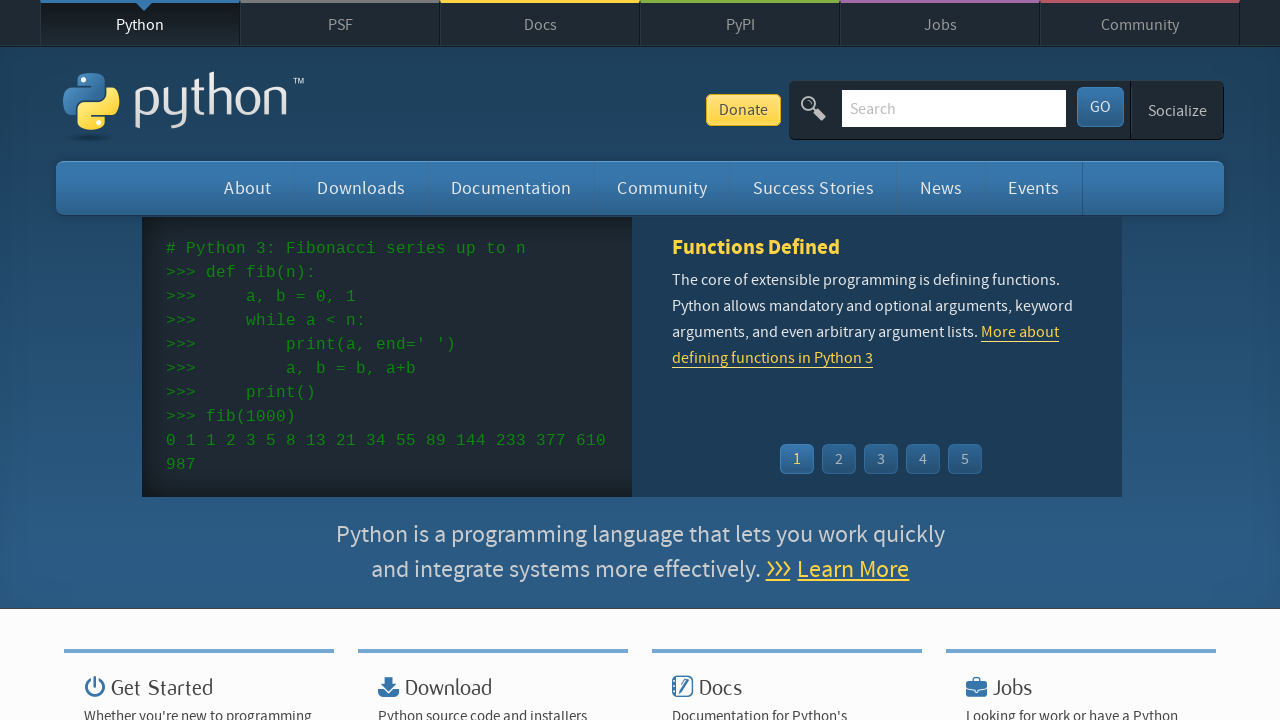

Event names and links verified in widget
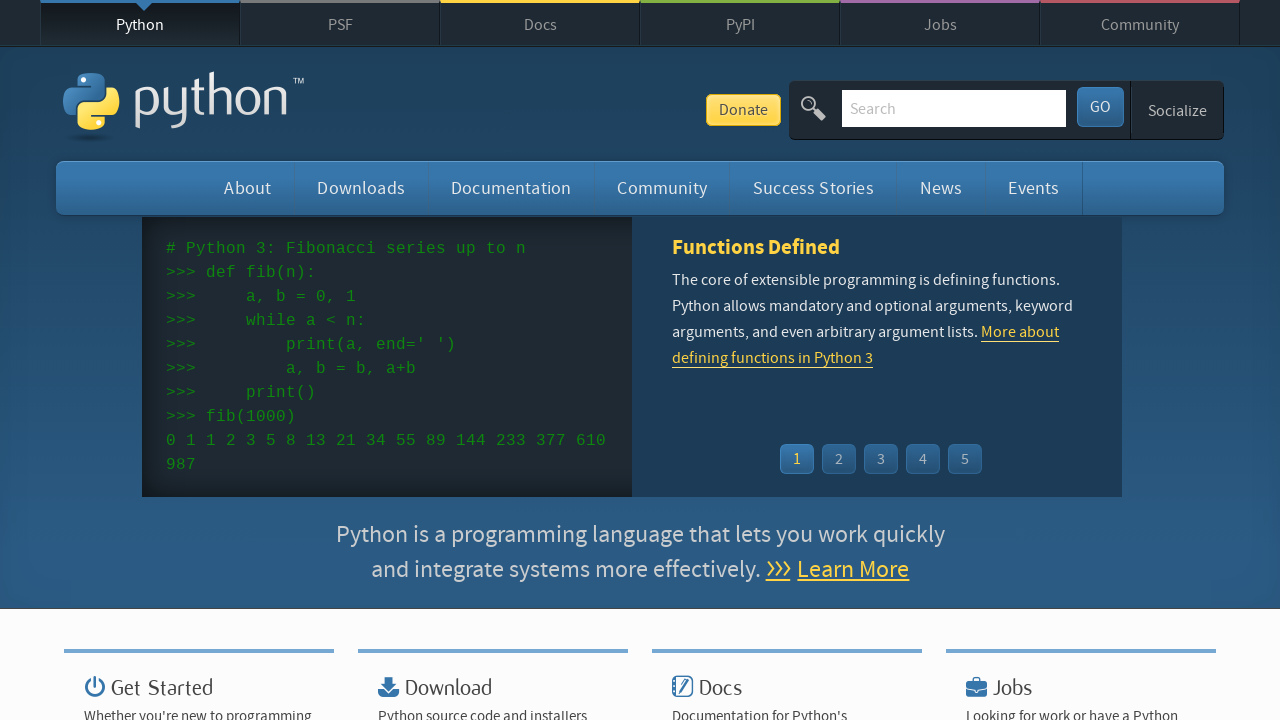

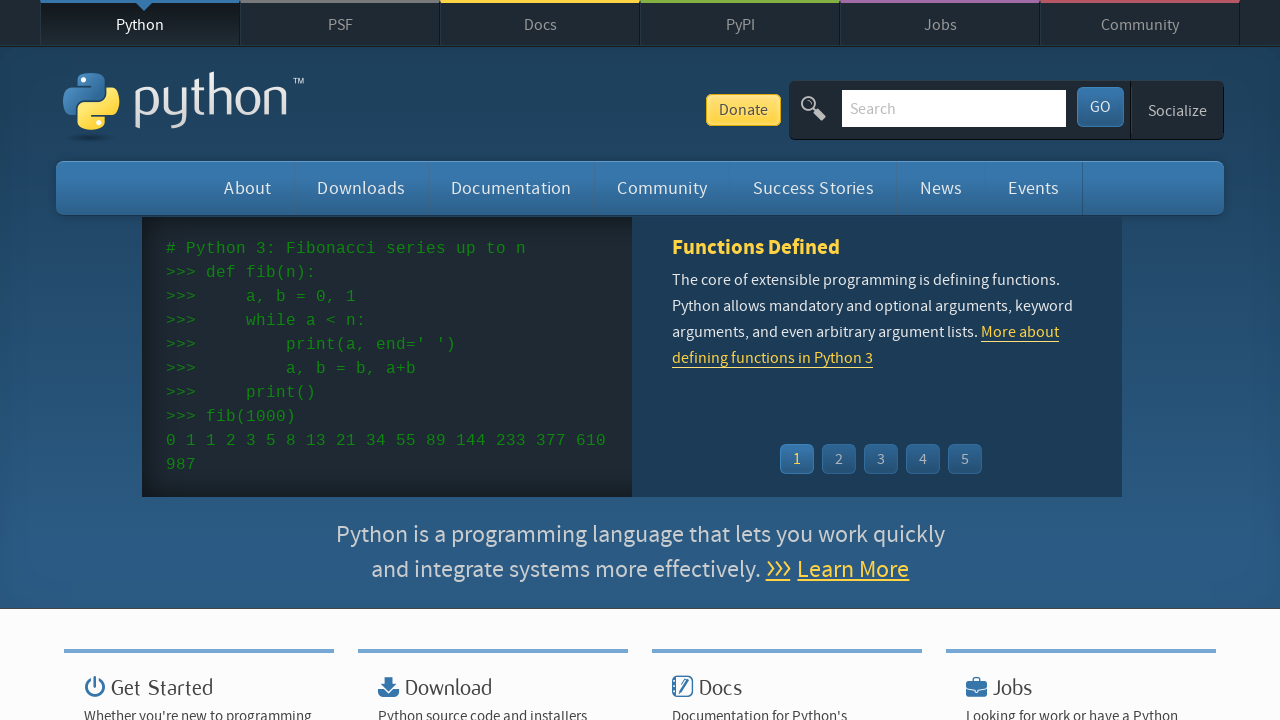